Opens Flipkart website and then closes the browser after a brief pause

Starting URL: https://www.flipkart.com

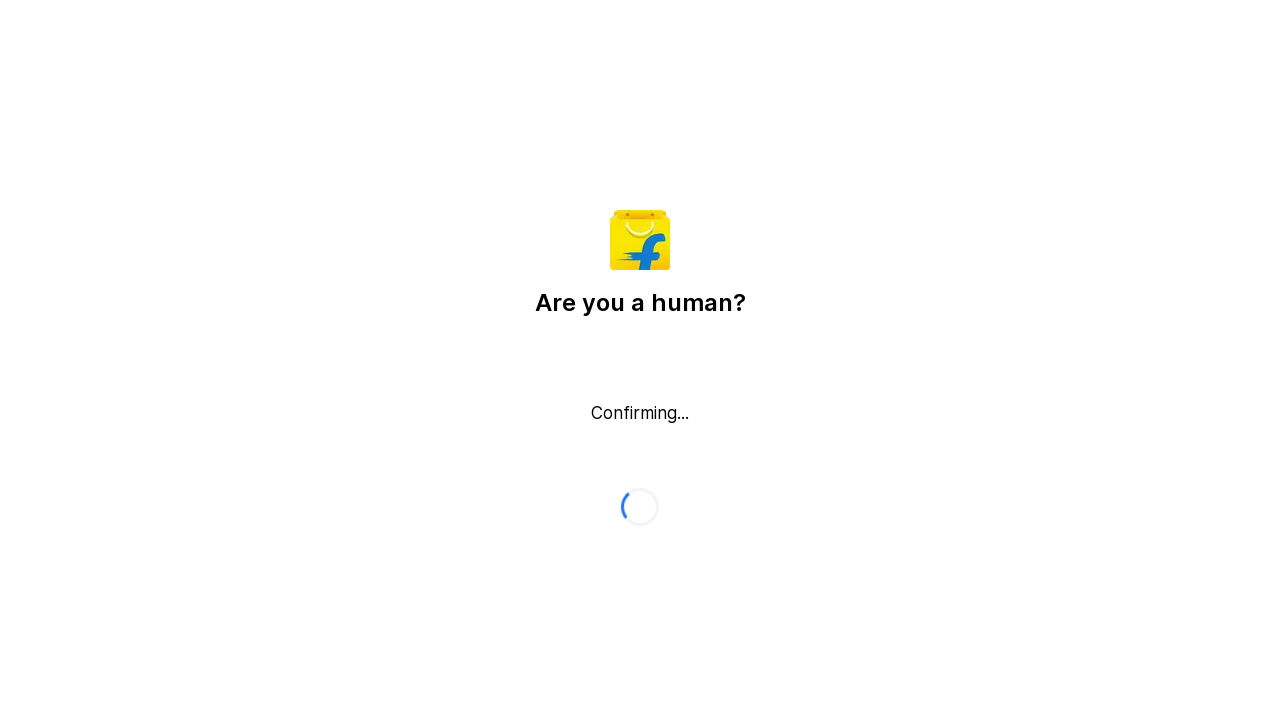

Waited for Flipkart page to fully load (networkidle state)
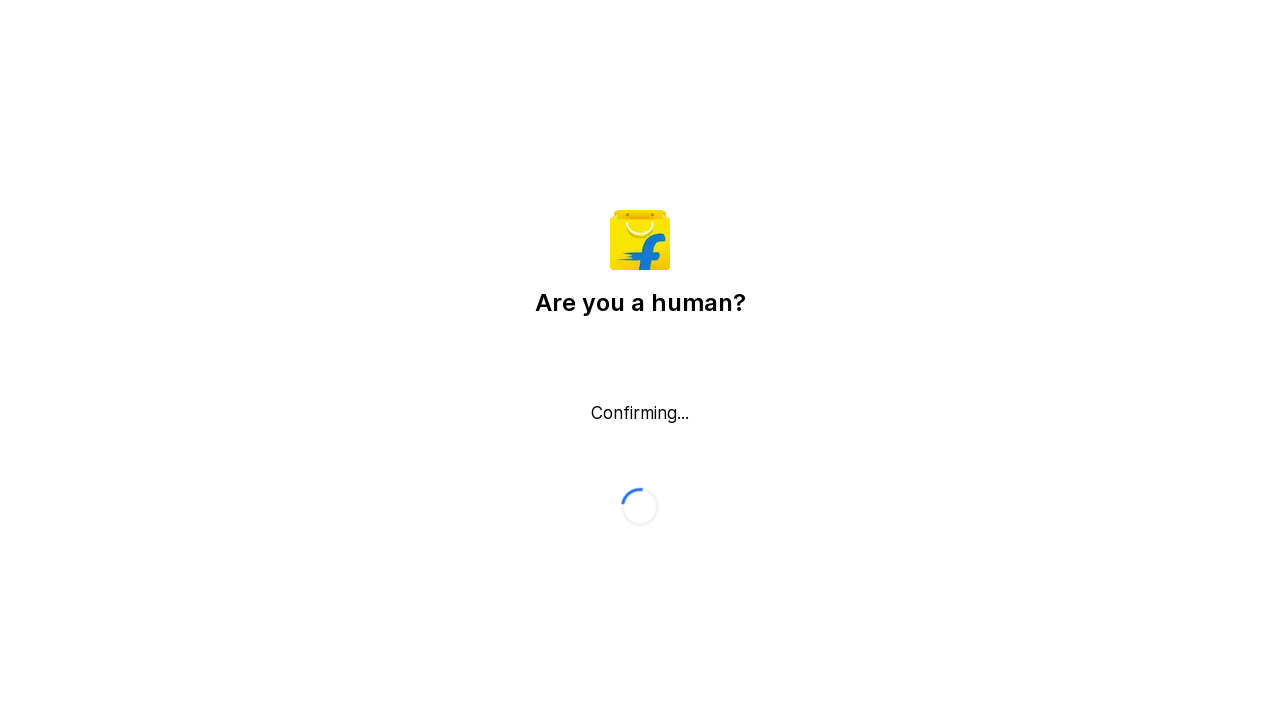

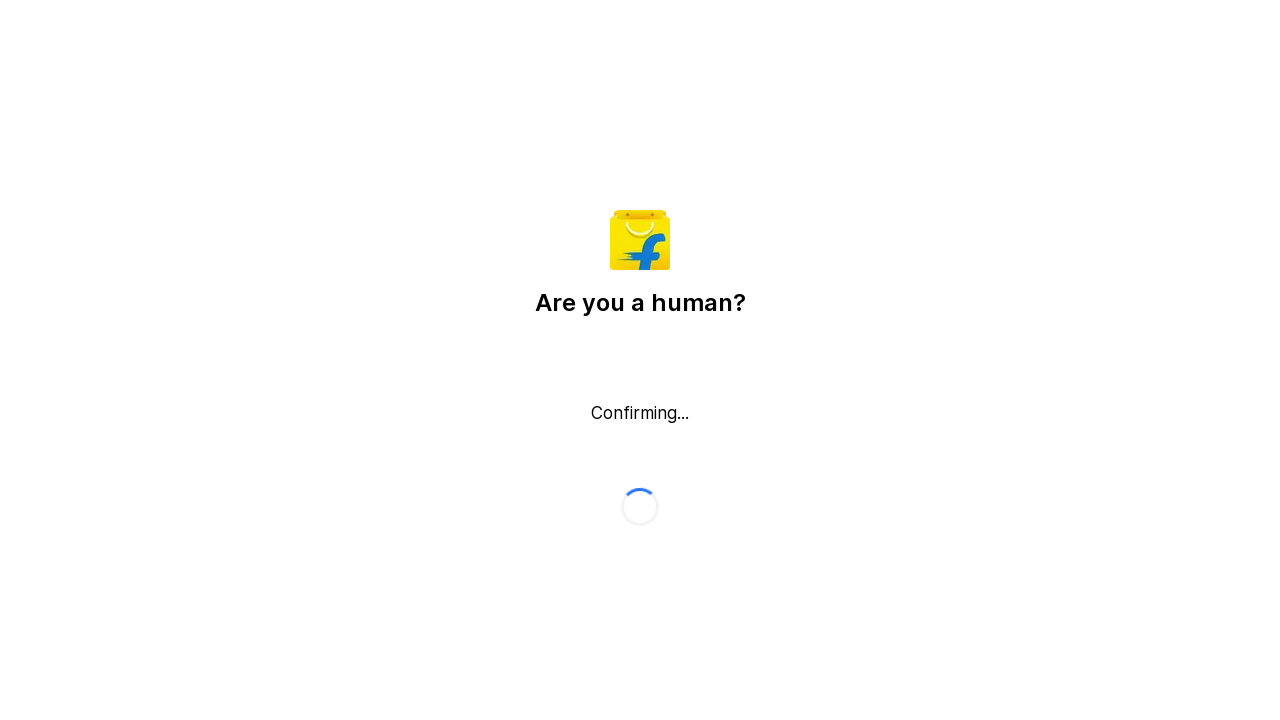